Tests element visibility by checking if various form elements are displayed and fills them with data if visible

Starting URL: https://automationfc.github.io/basic-form/index.html

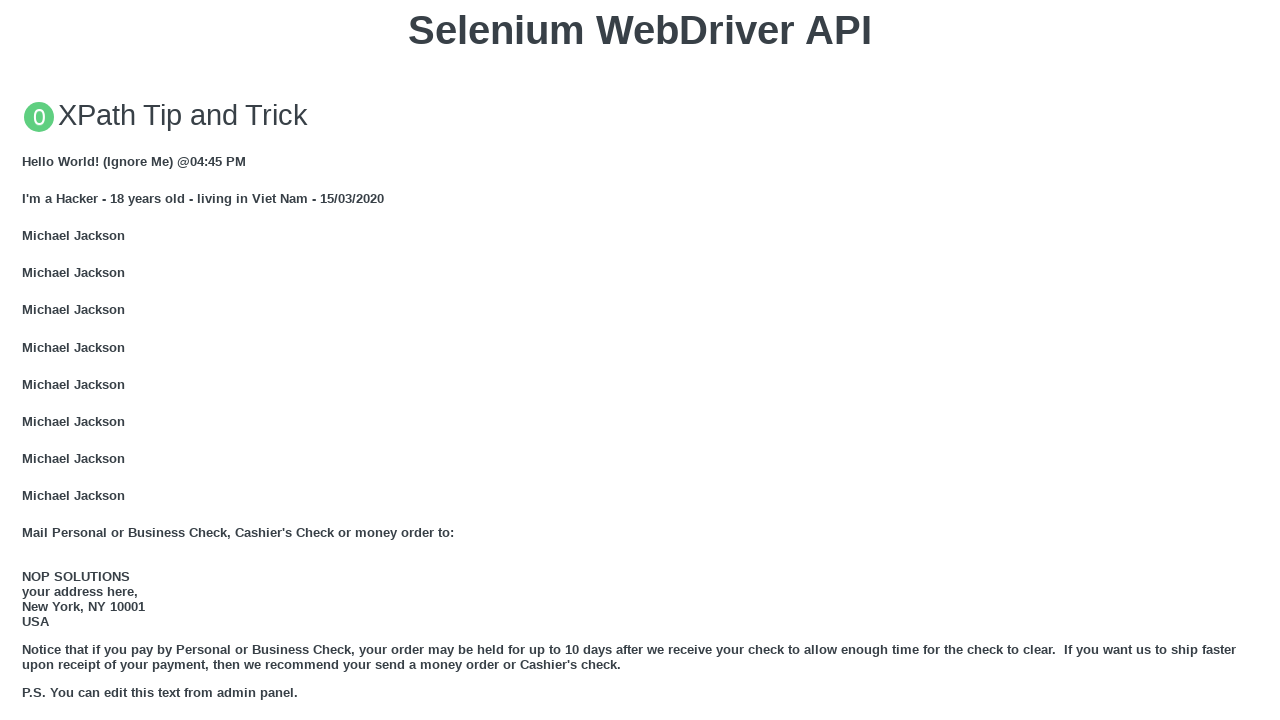

Navigated to basic form page
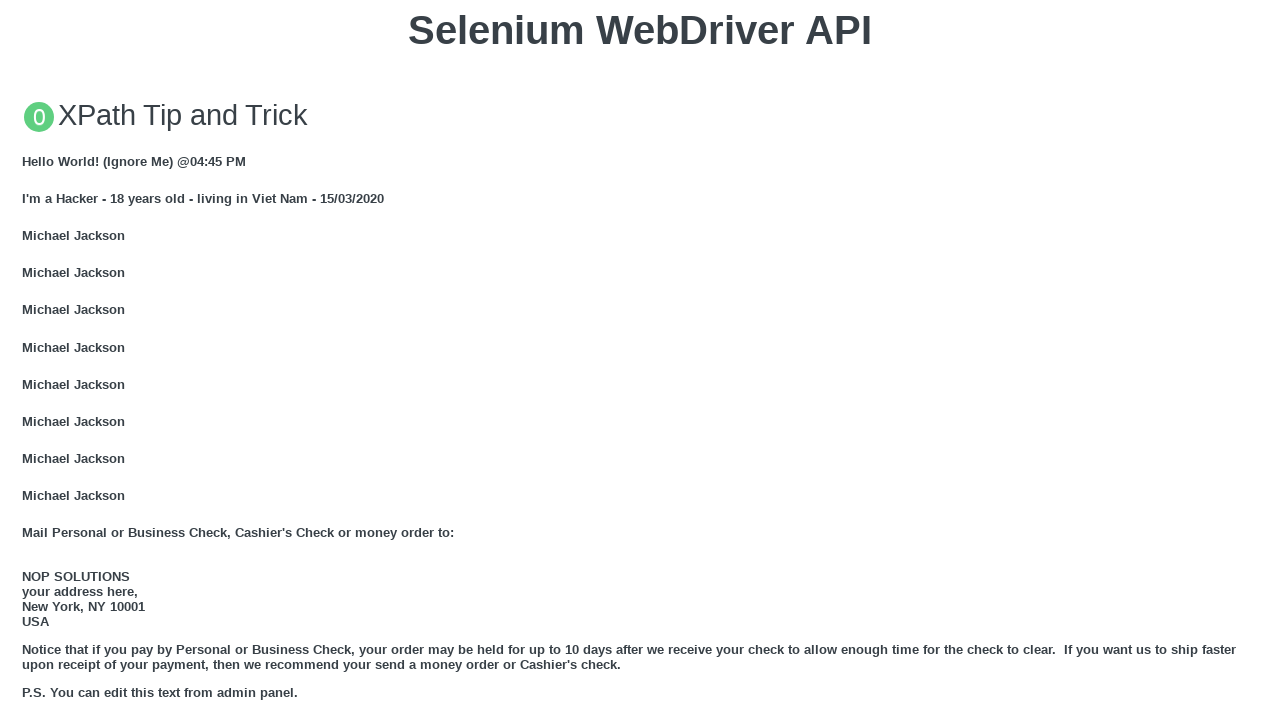

Checked if email textbox is visible
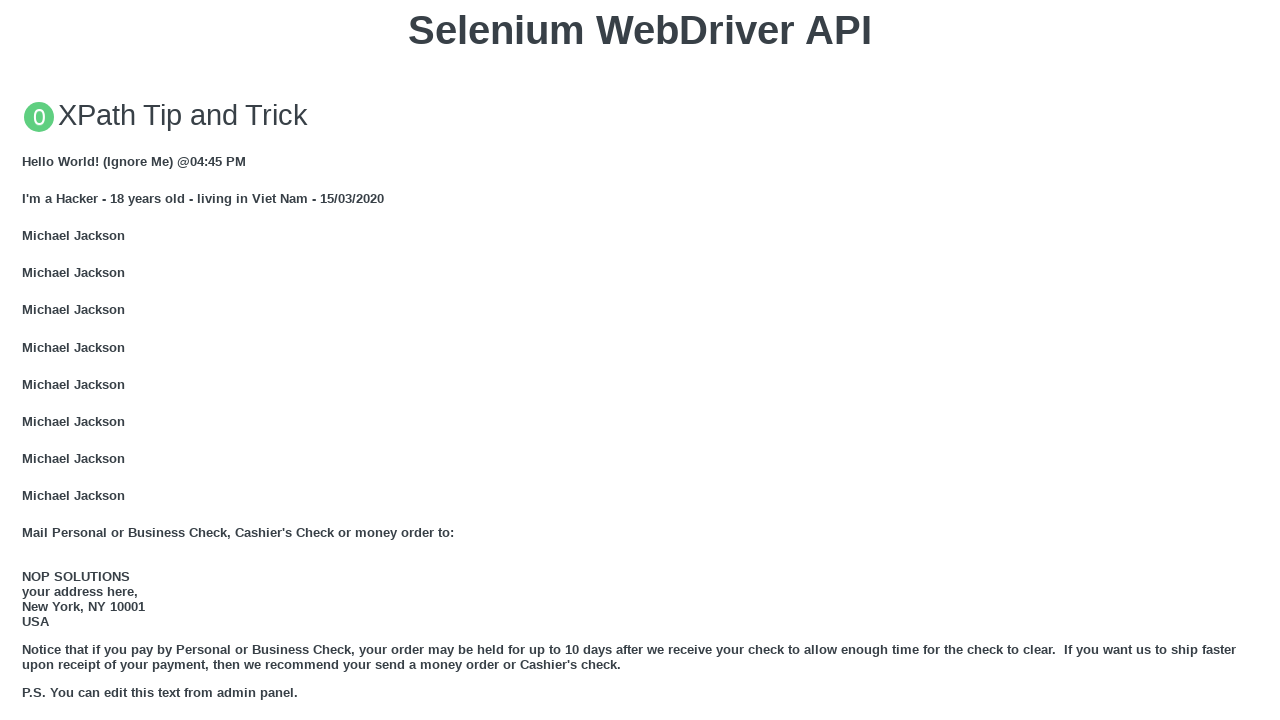

Email textbox is displayed and filled with 'AutomationTesting@gmail.com' on input#mail
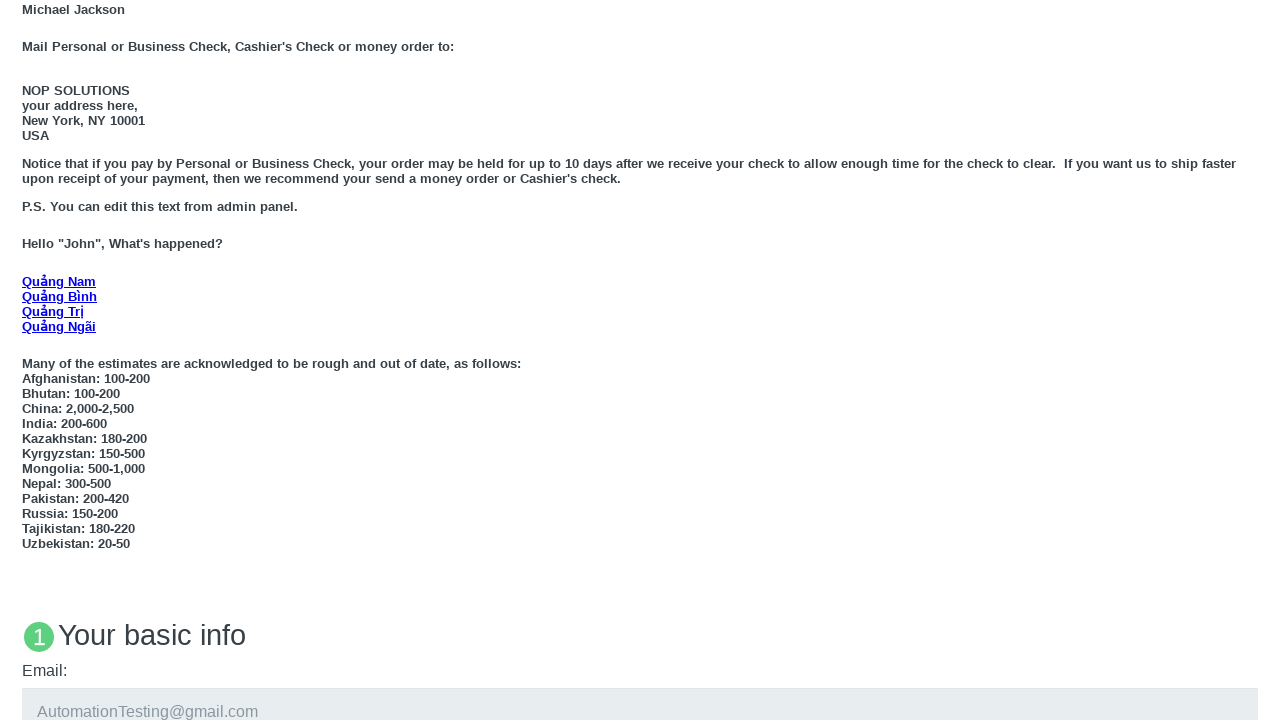

Checked if education textarea is visible
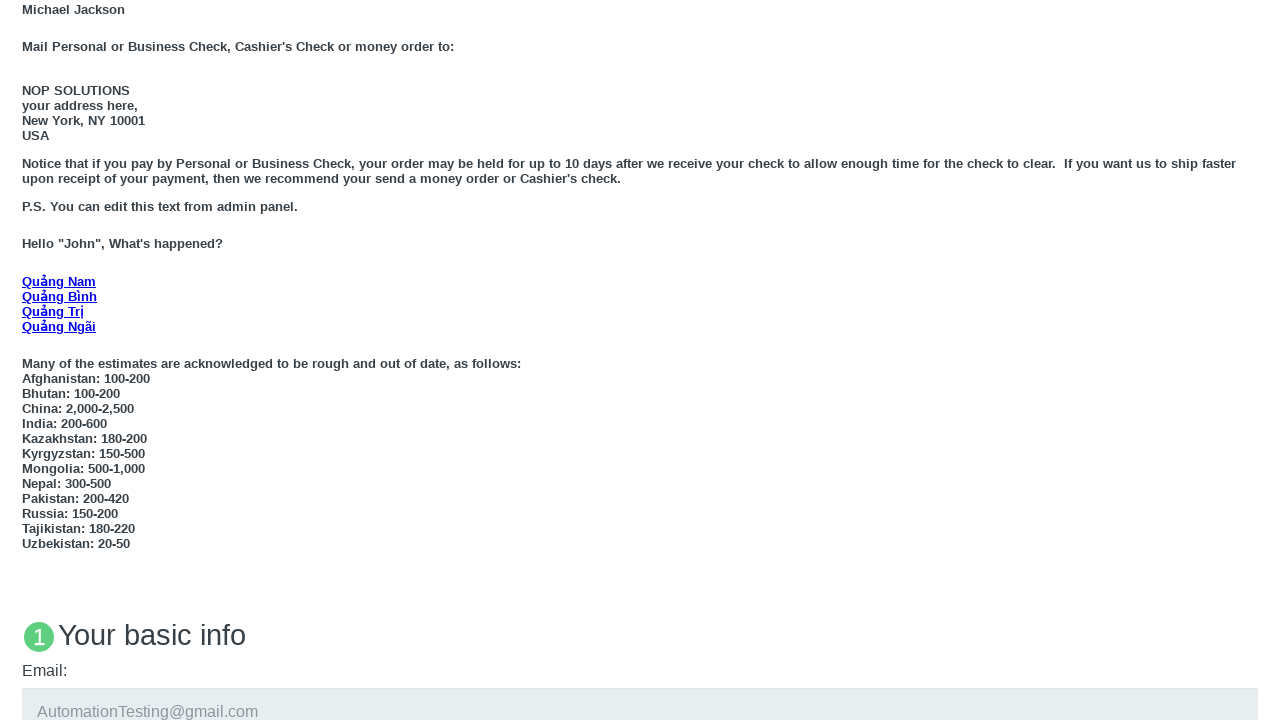

Education textarea is displayed and filled with 'International University' on textarea#edu
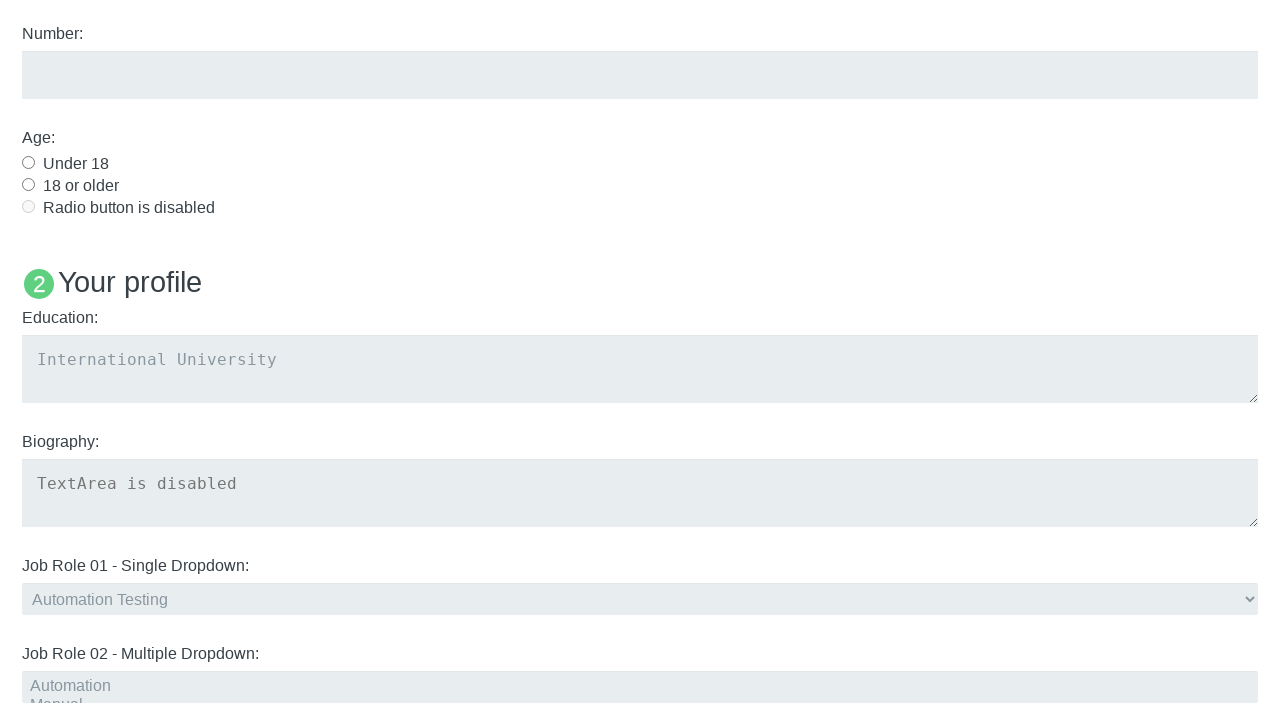

Checked if under 18 radio button is visible
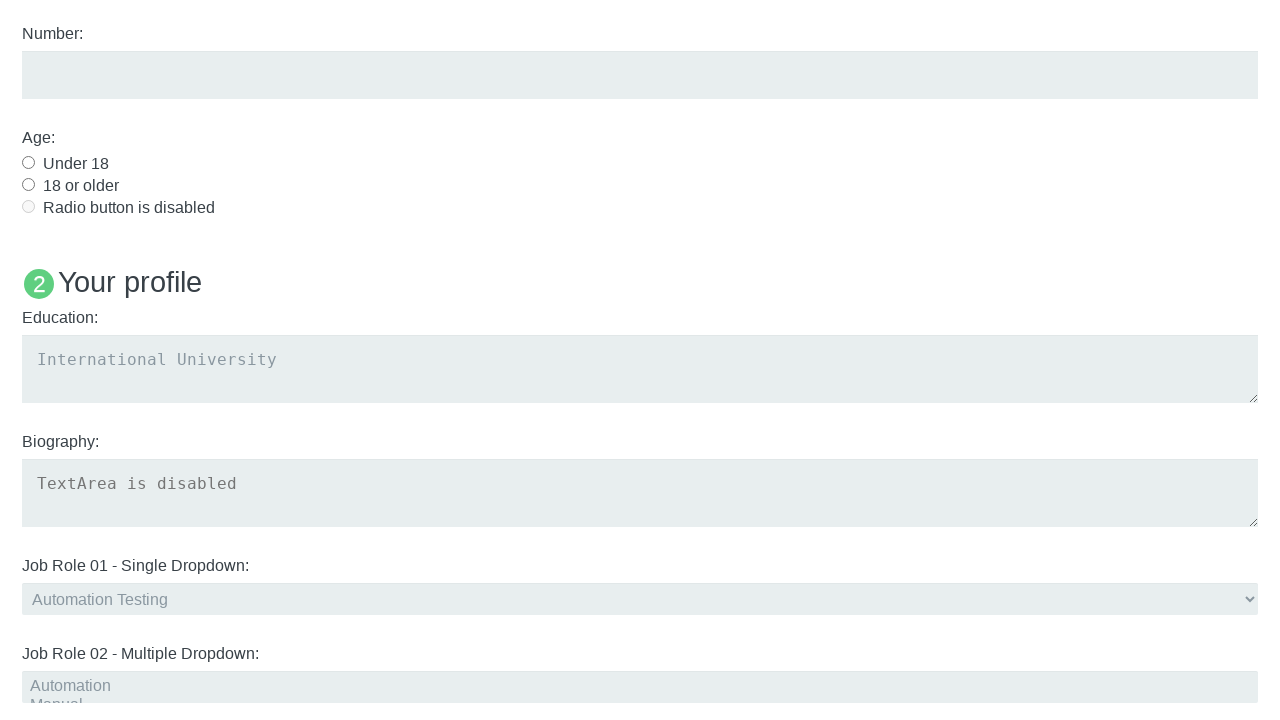

Under 18 radio button is displayed and clicked at (28, 162) on input#under_18
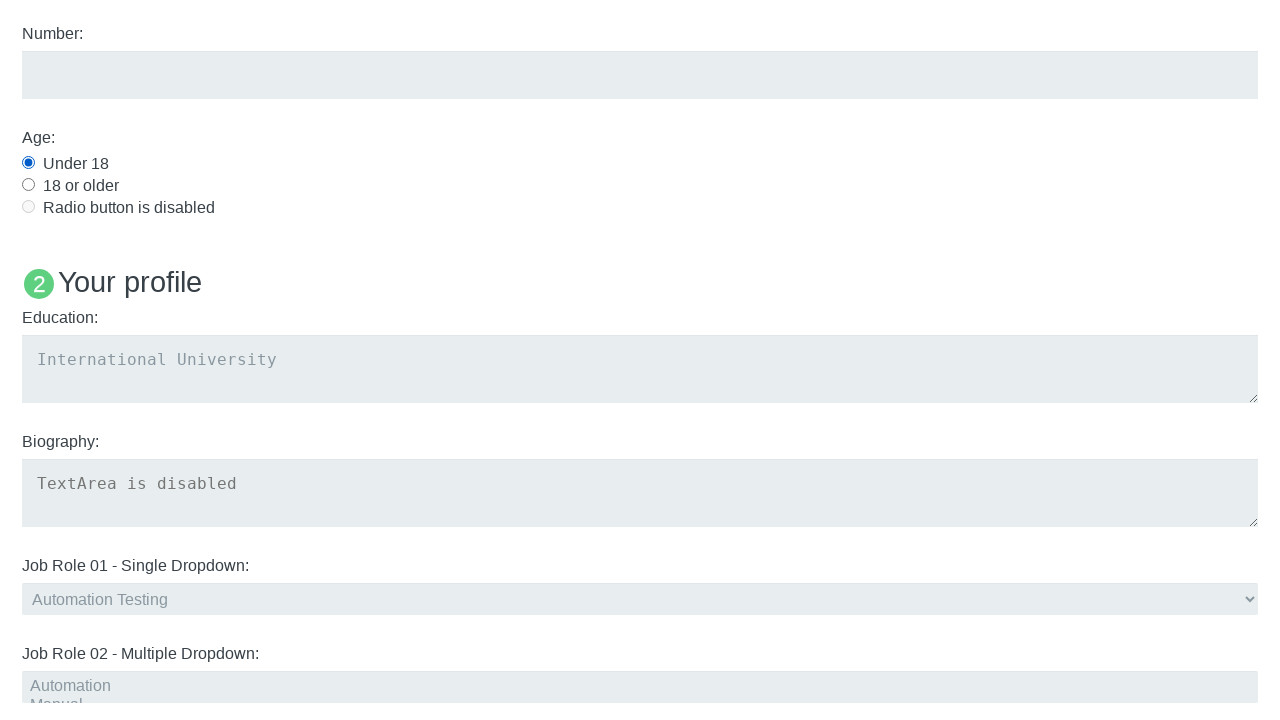

Checked if 'Name: User5' heading is visible
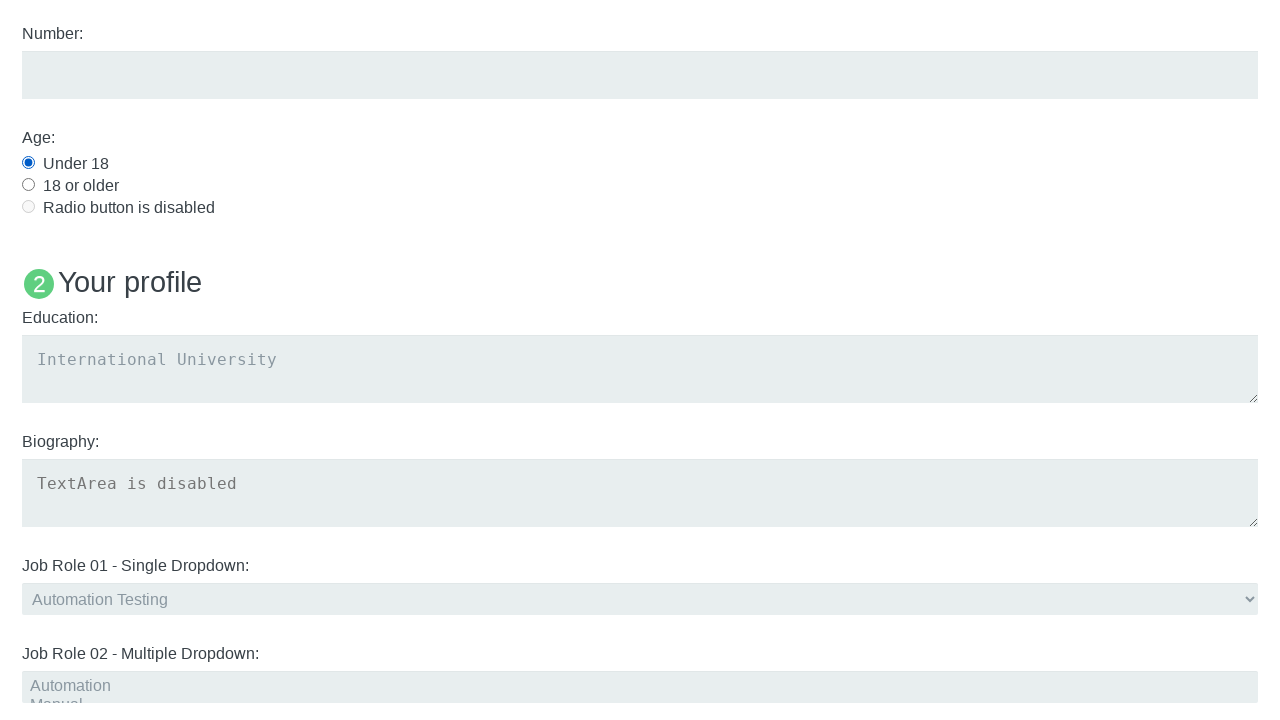

Name: User5 text is not displayed
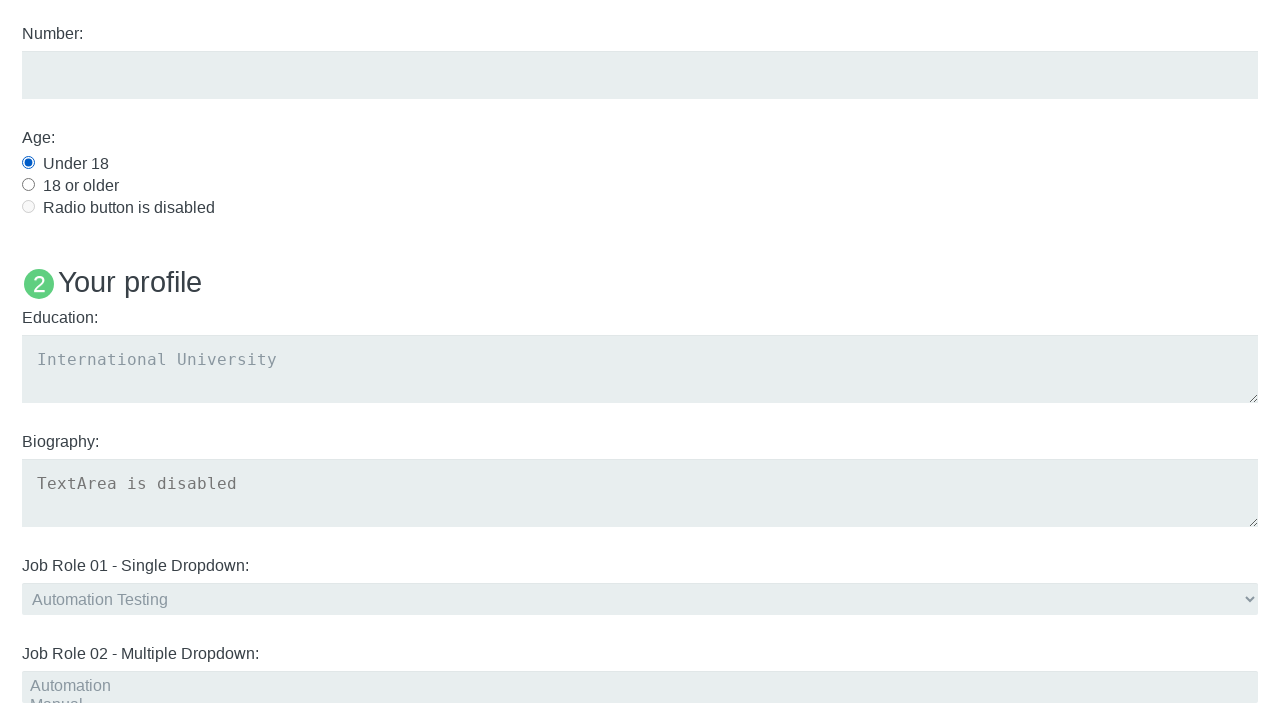

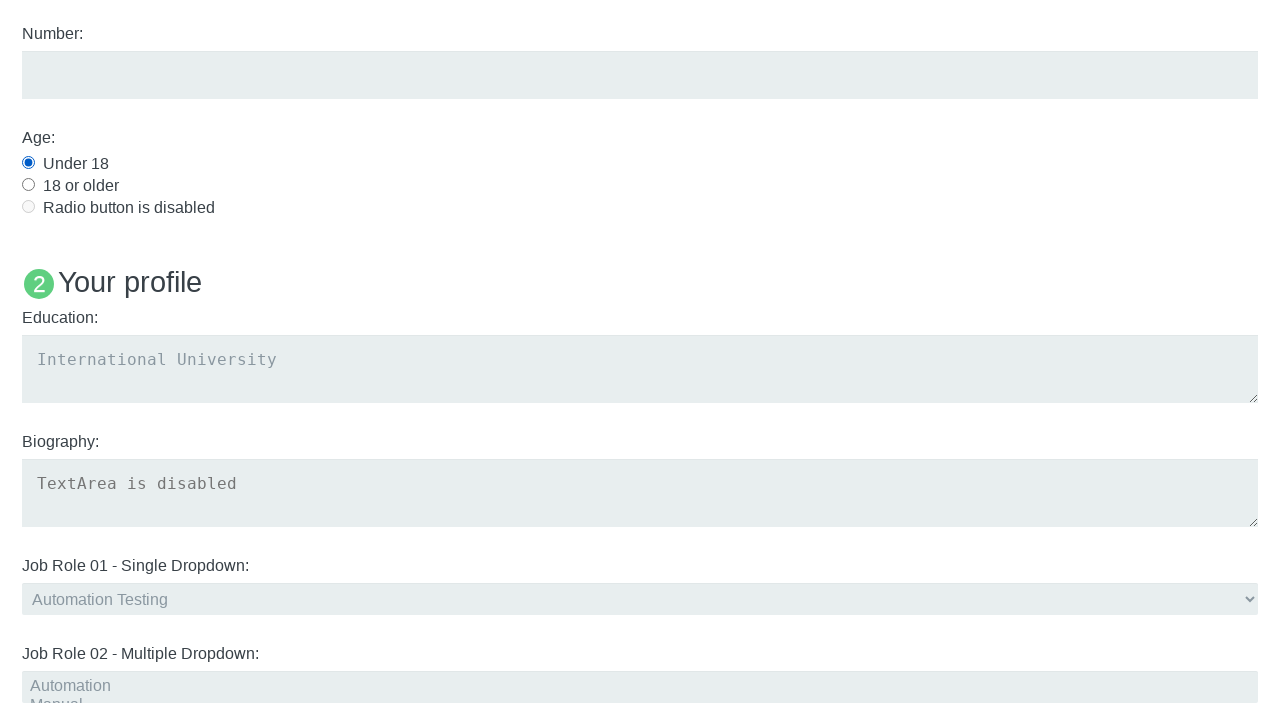